Tests that clicking the JS Prompt button, entering text, and accepting shows the entered text in result

Starting URL: https://the-internet.herokuapp.com/javascript_alerts

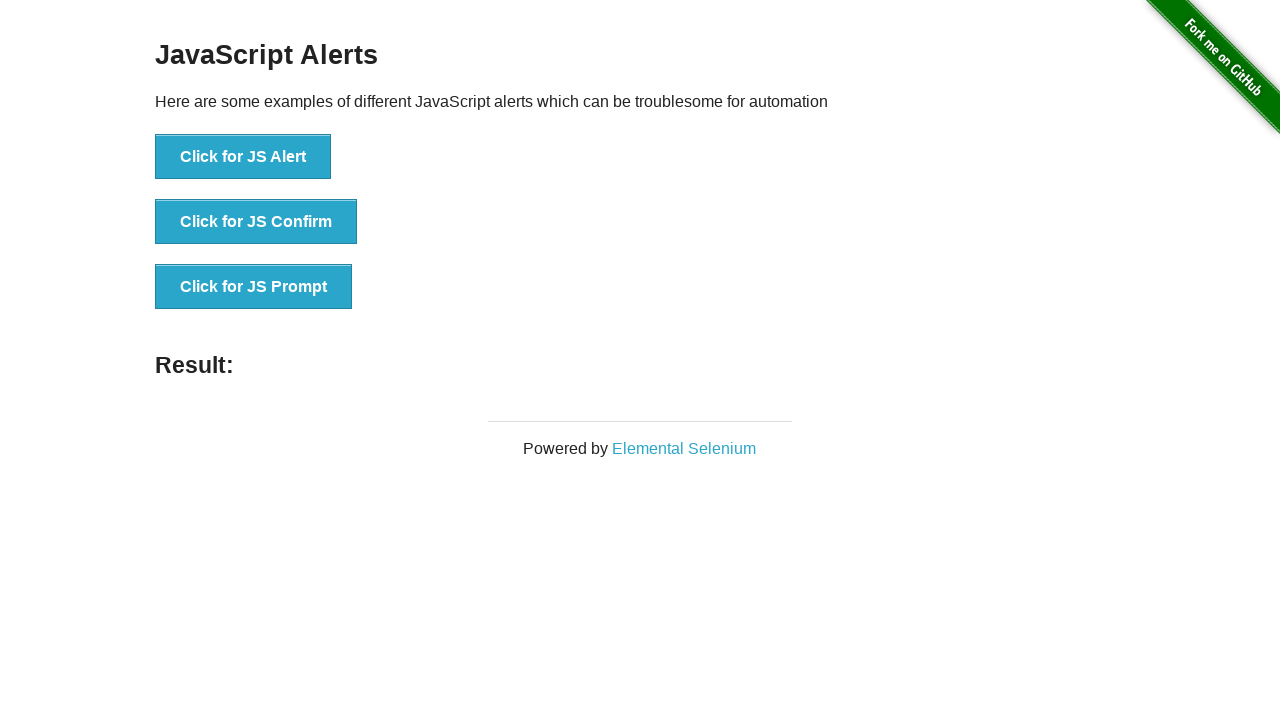

Set up dialog handler to accept prompt with text
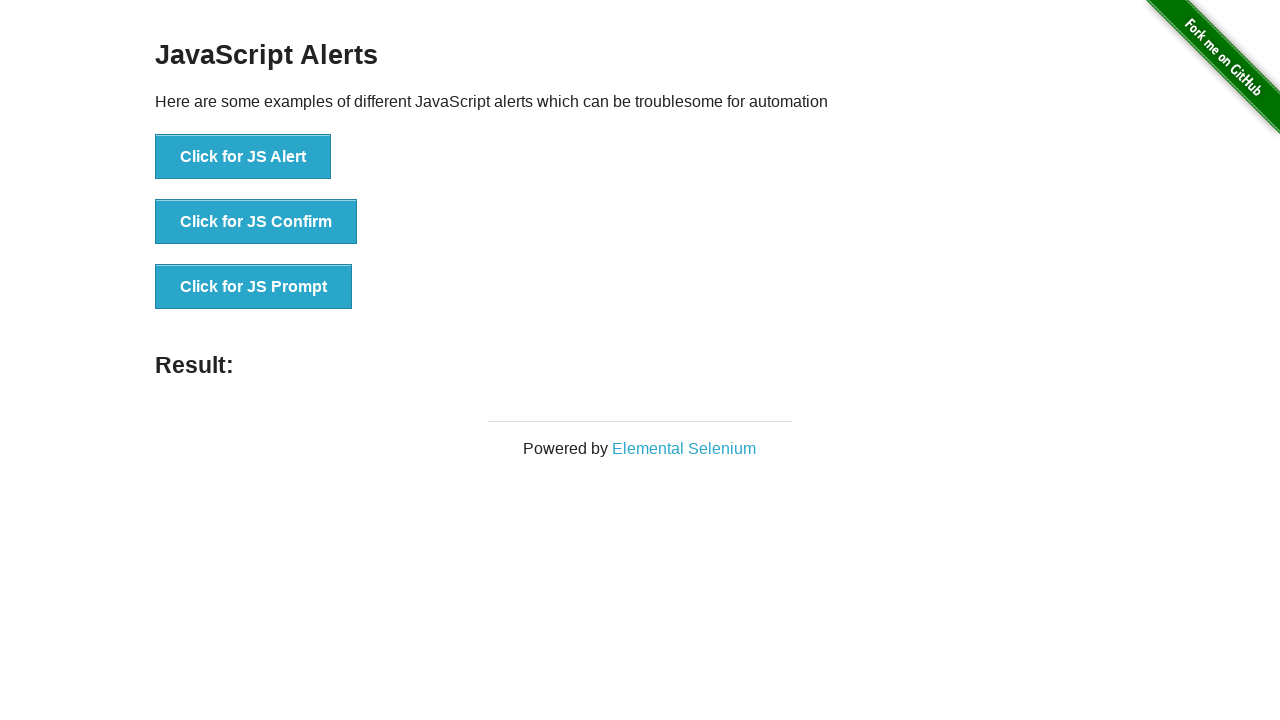

Clicked the JS Prompt button at (254, 287) on internal:role=button[name="Click for JS Prompt"i]
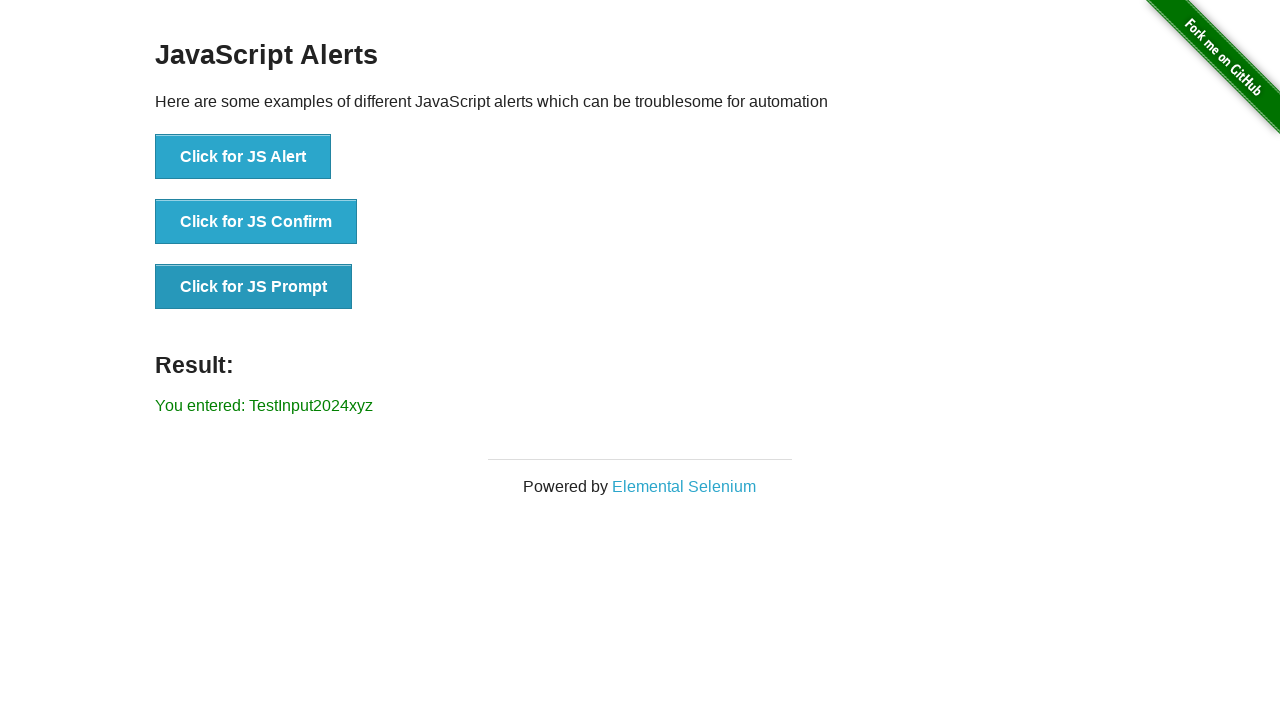

Result element loaded after prompt dialog was handled
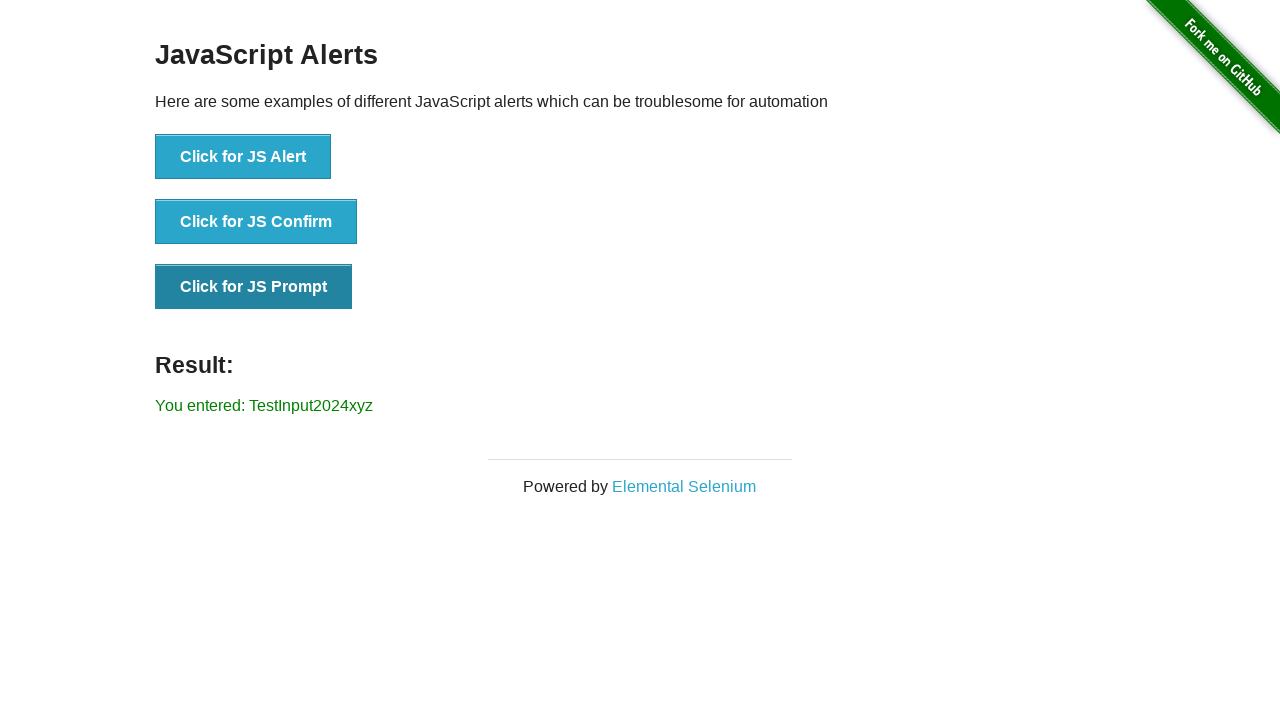

Verified that entered text 'TestInput2024xyz' appears in result element
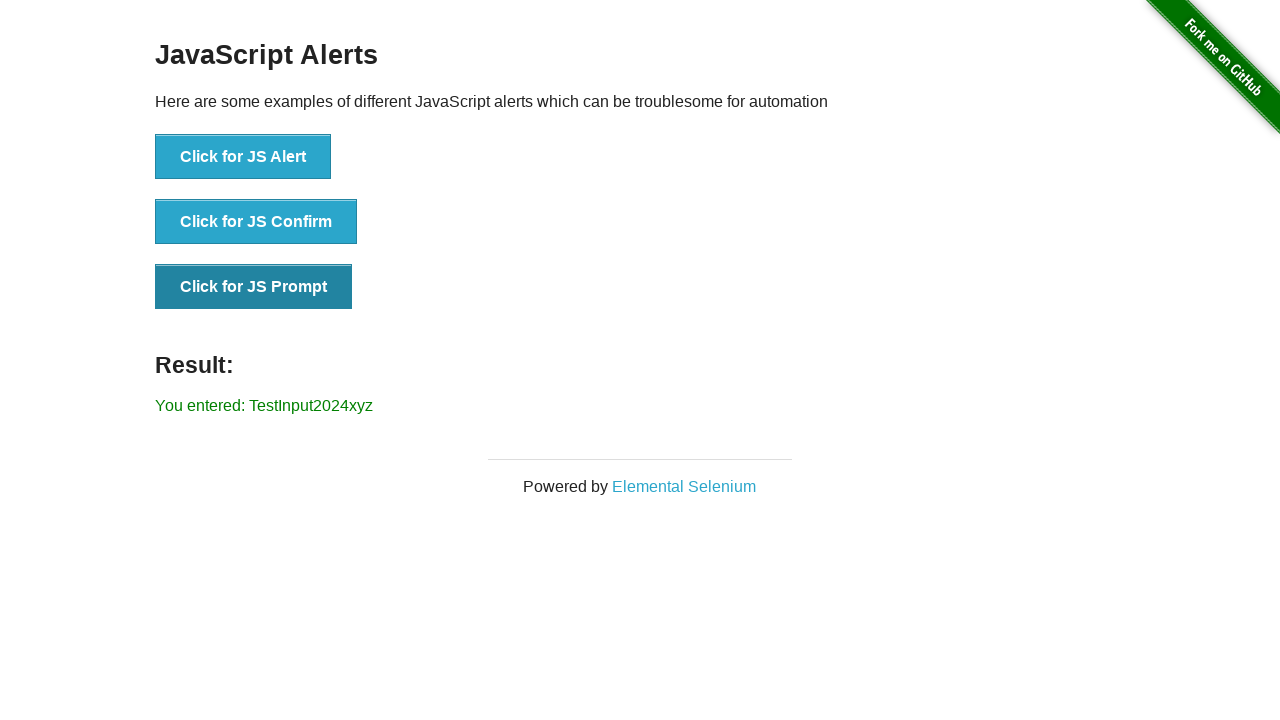

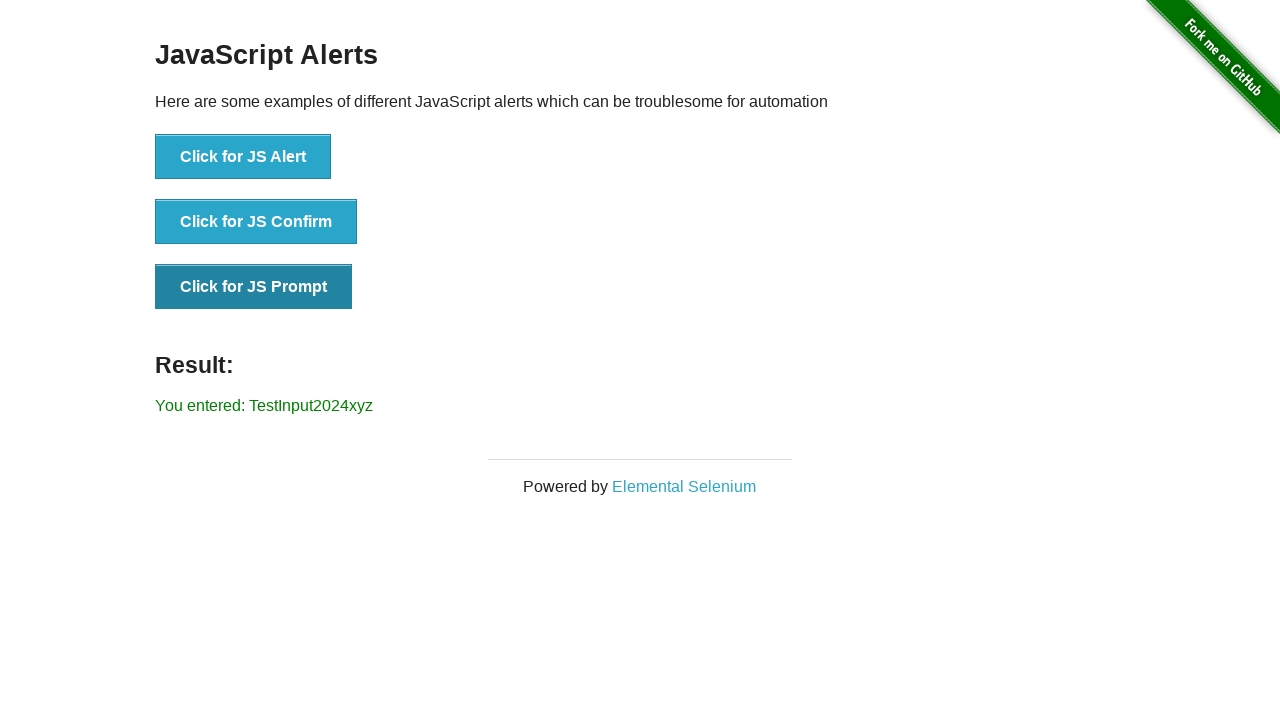